Tests basic browser navigation by visiting two demo sites and refreshing the page, then verifying the current URL

Starting URL: https://demo.opencart.com/

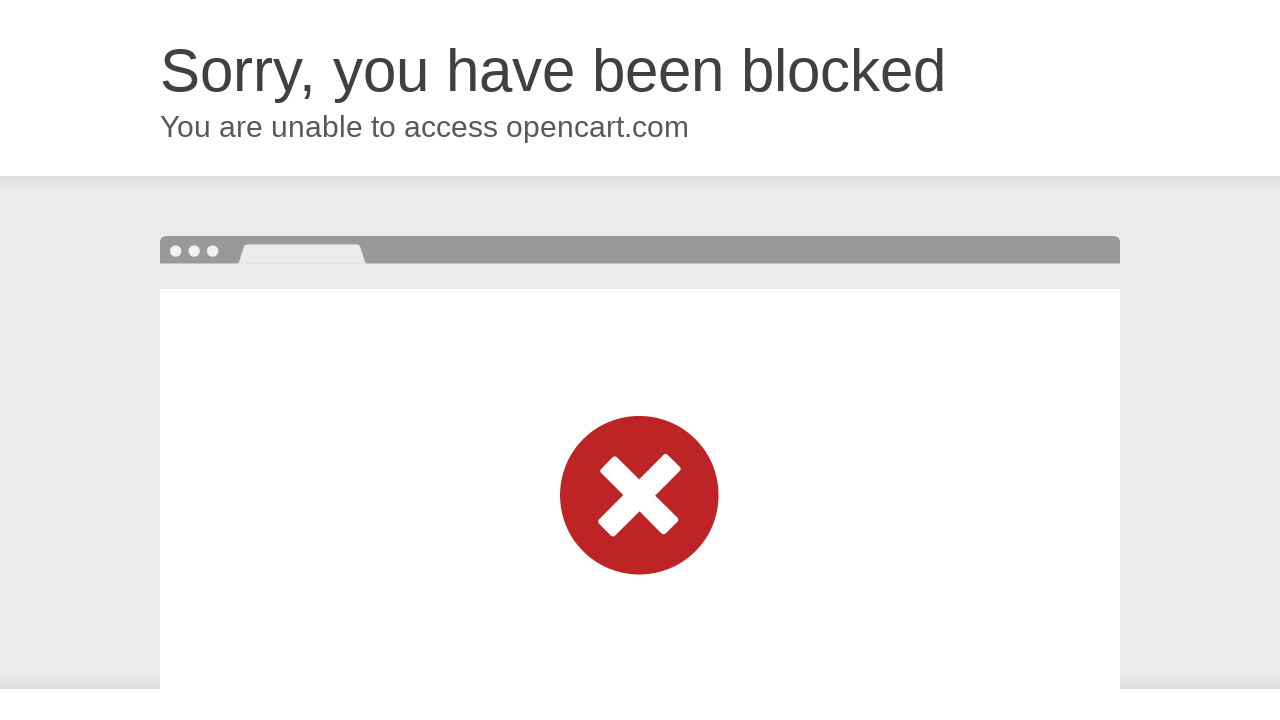

Navigated to initial demo site at https://demo.opencart.com/
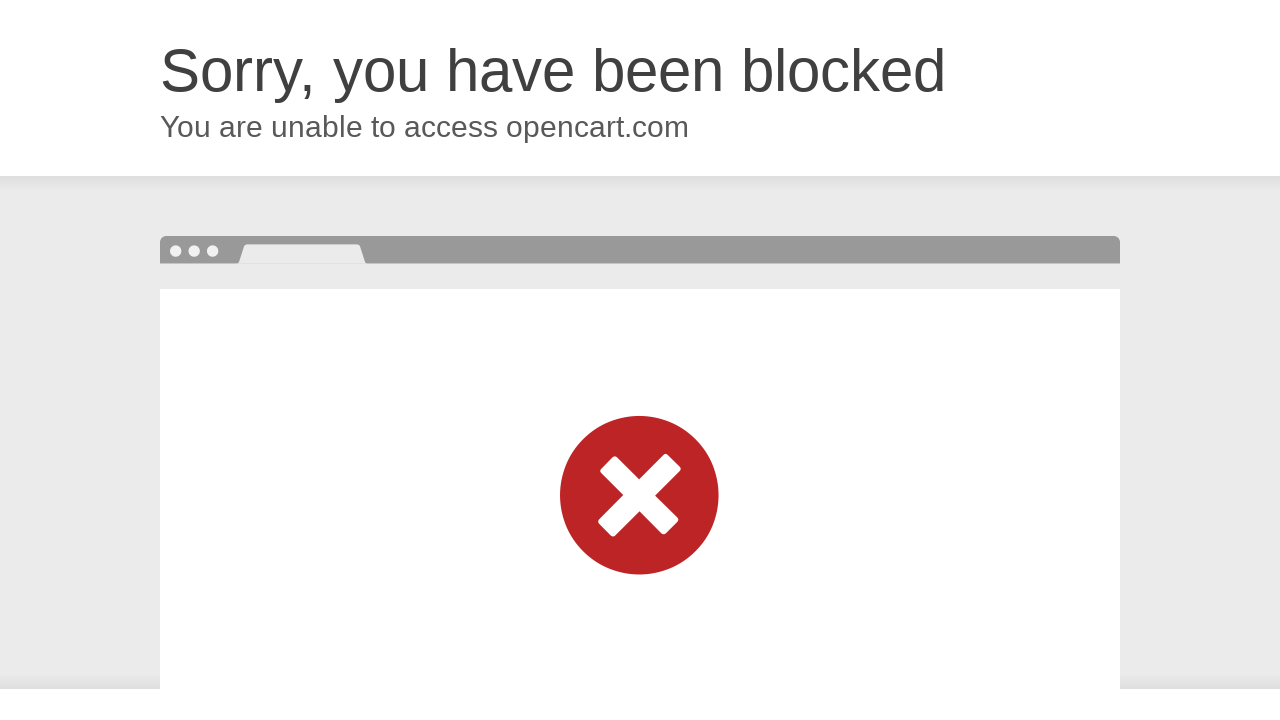

Navigated to second demo site at https://opensource-demo.orangehrmlive.com/
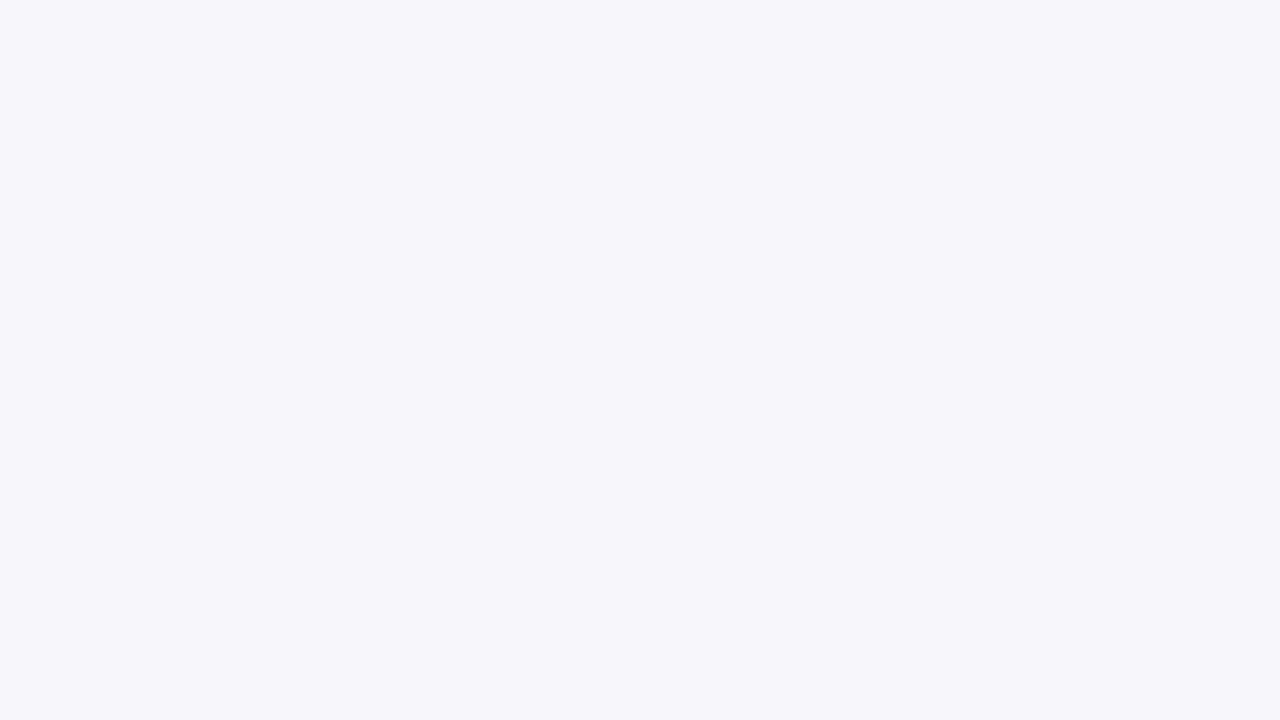

Refreshed the current page
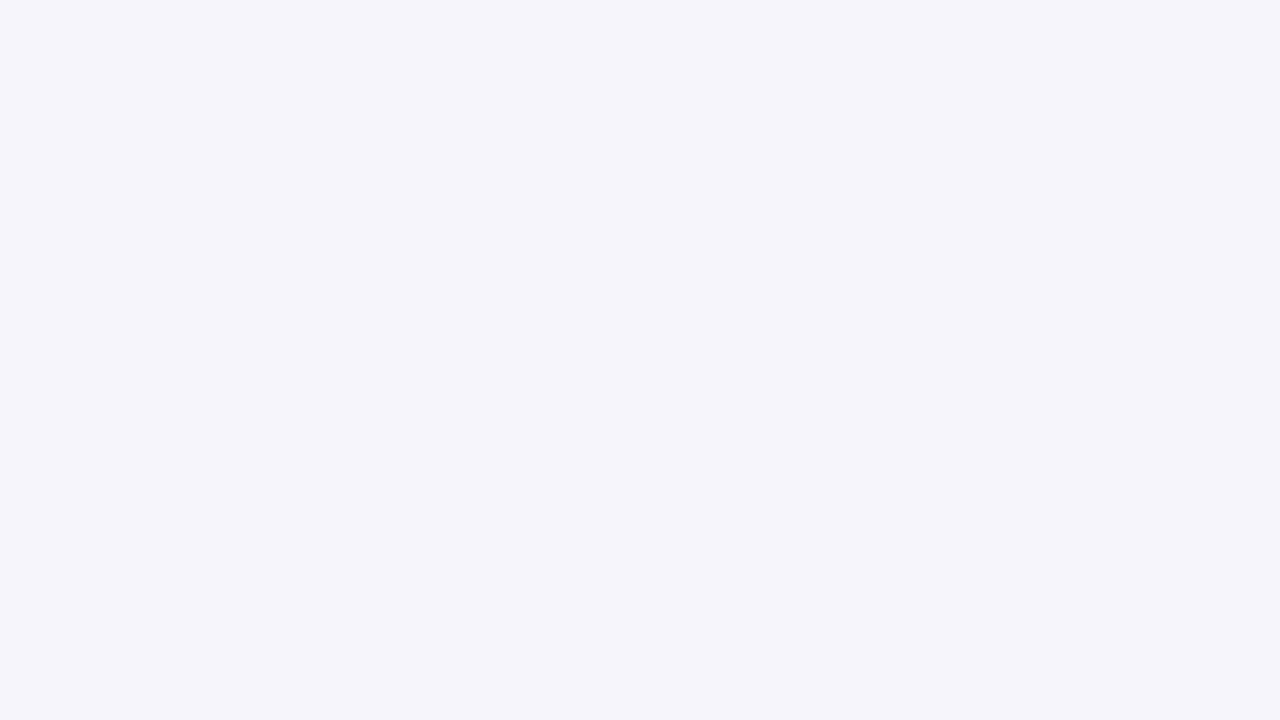

Retrieved current URL: https://opensource-demo.orangehrmlive.com/web/index.php/auth/login
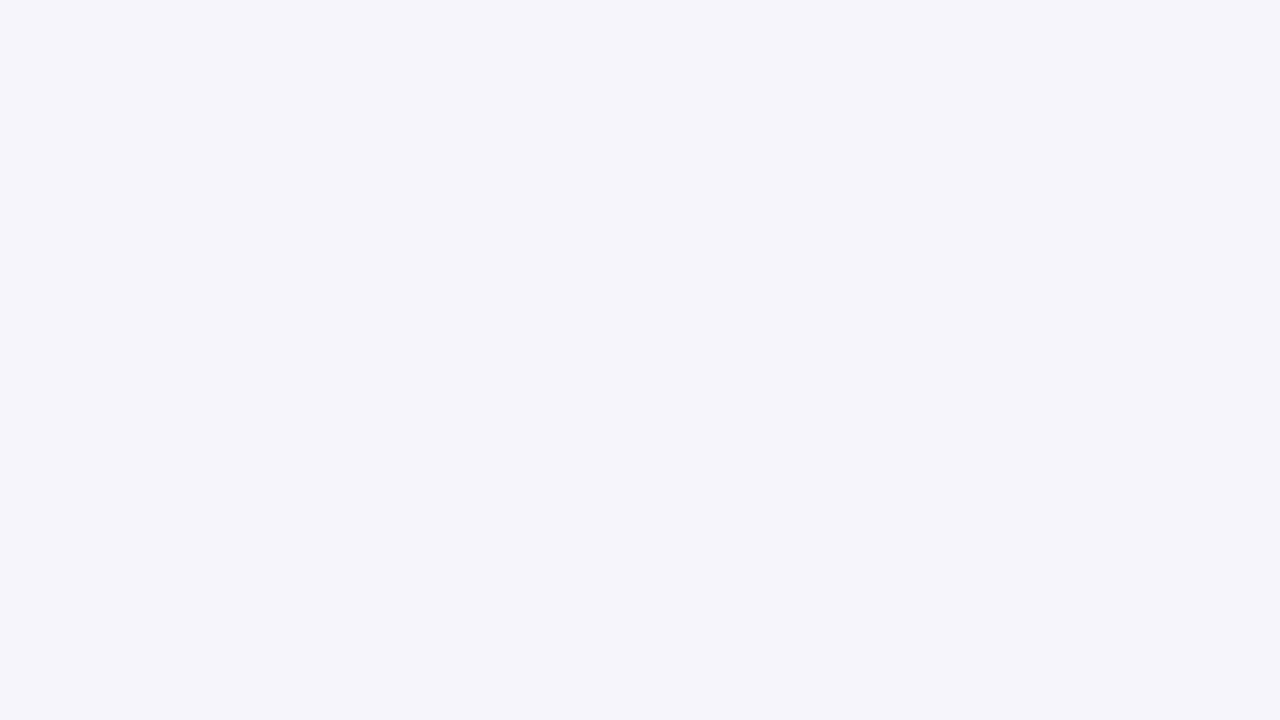

Printed current URL to console: https://opensource-demo.orangehrmlive.com/web/index.php/auth/login
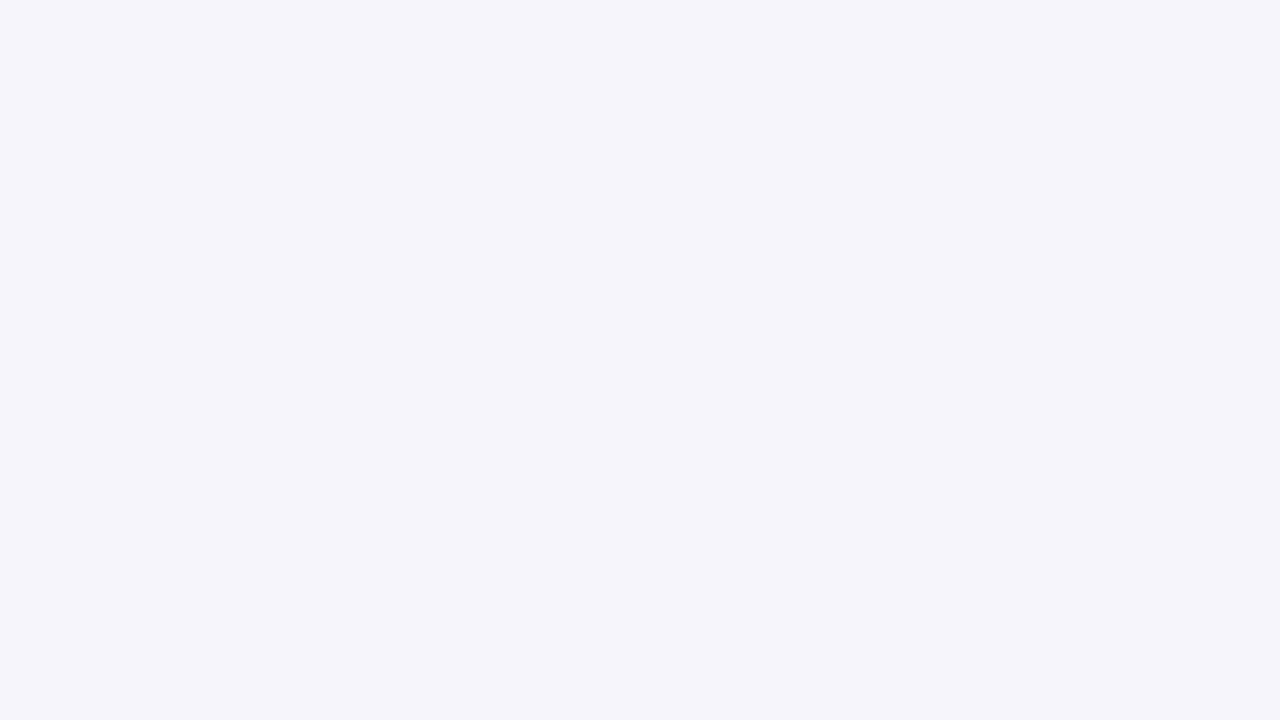

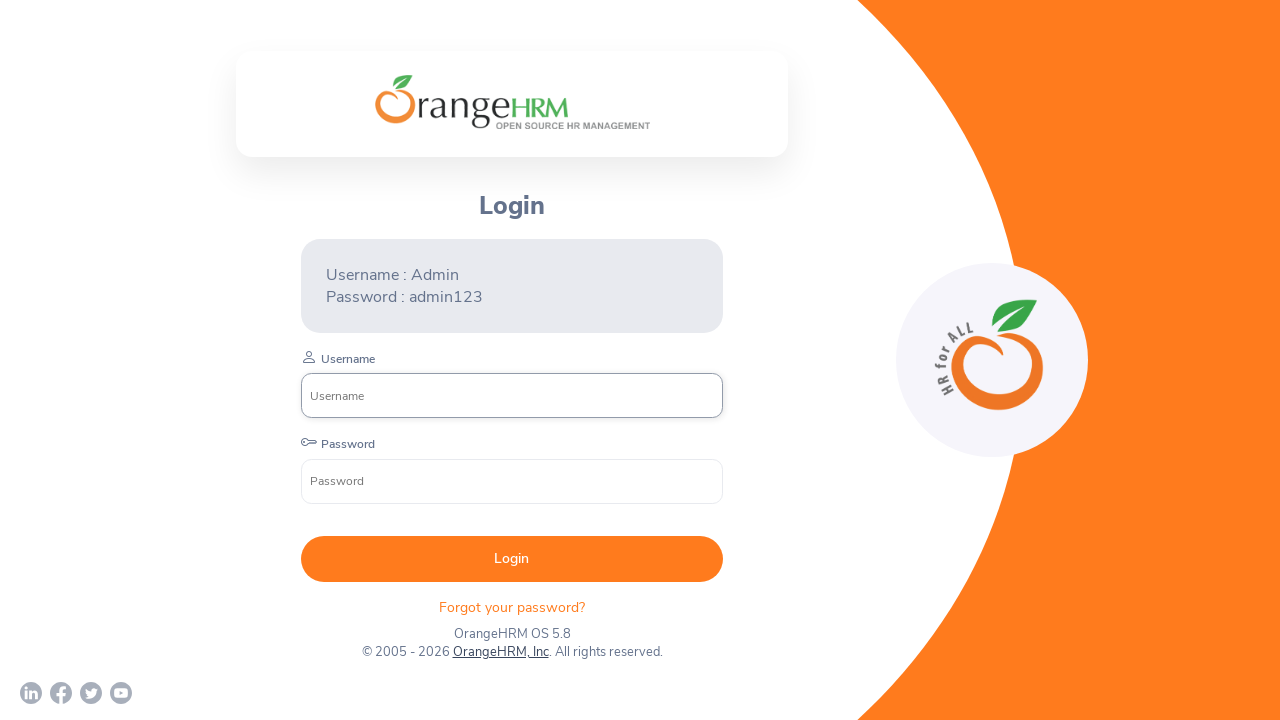